Tests radio button selection functionality by clicking three different radio buttons using various selector methods

Starting URL: https://formy-project.herokuapp.com/radiobutton

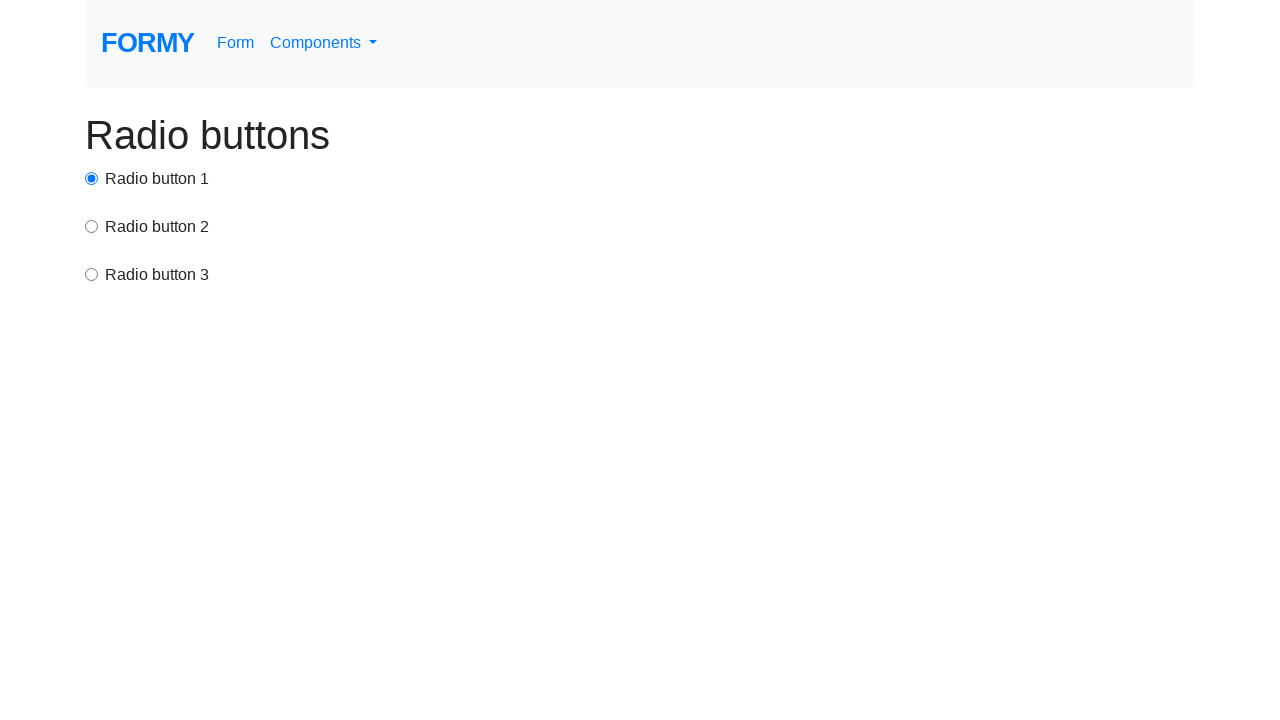

Clicked first radio button using ID selector at (92, 178) on #radio-button-1
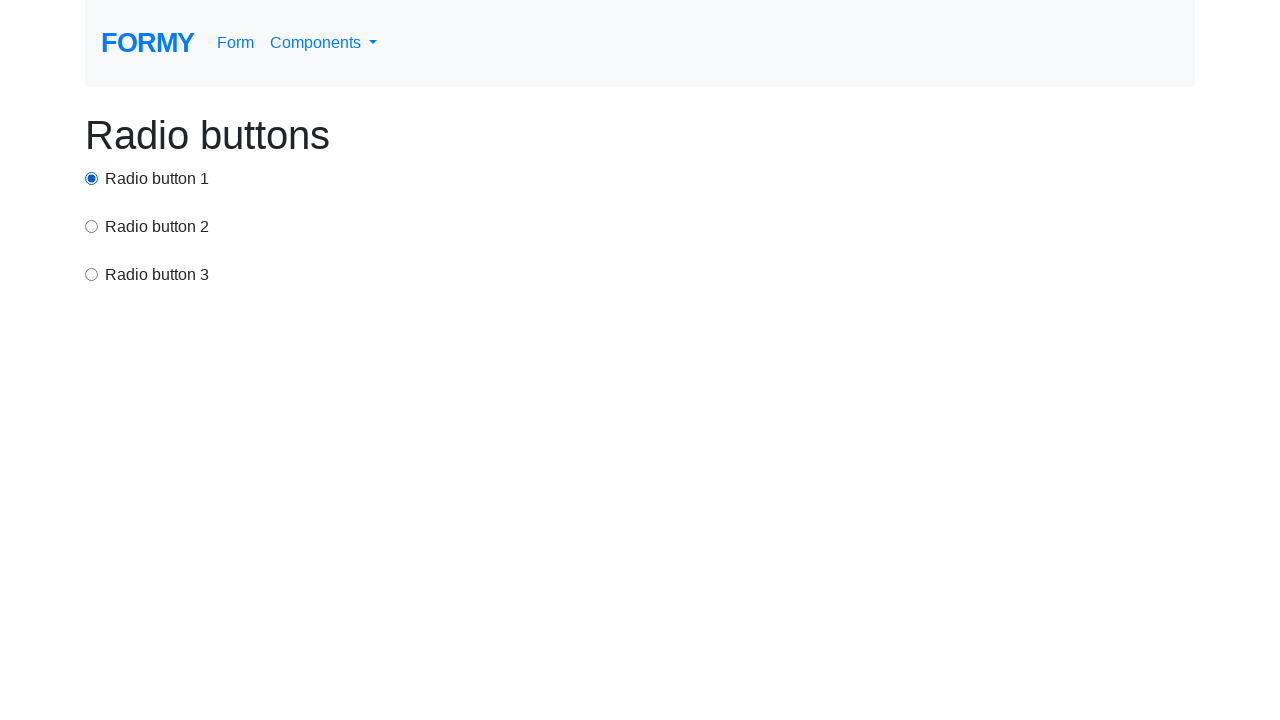

Clicked second radio button using CSS selector with value attribute at (92, 226) on input[value='option2']
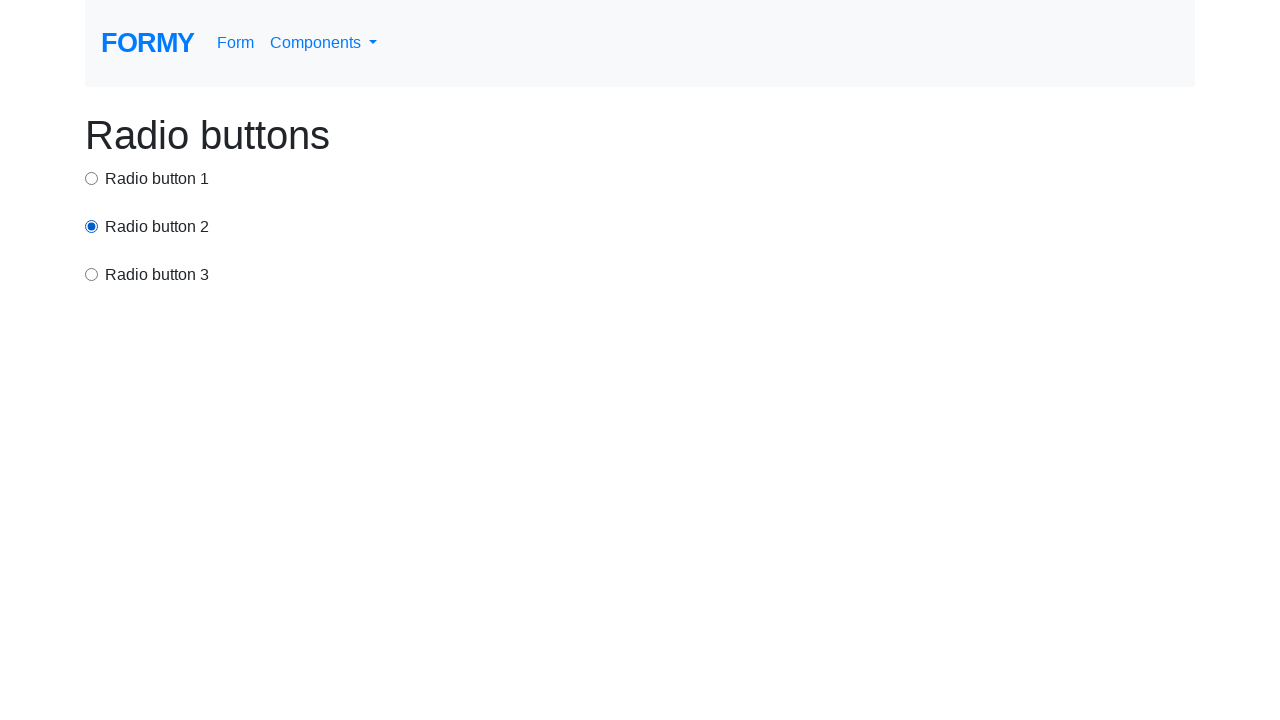

Clicked third radio button using XPath selector at (92, 274) on xpath=/html/body/div/div[3]/input
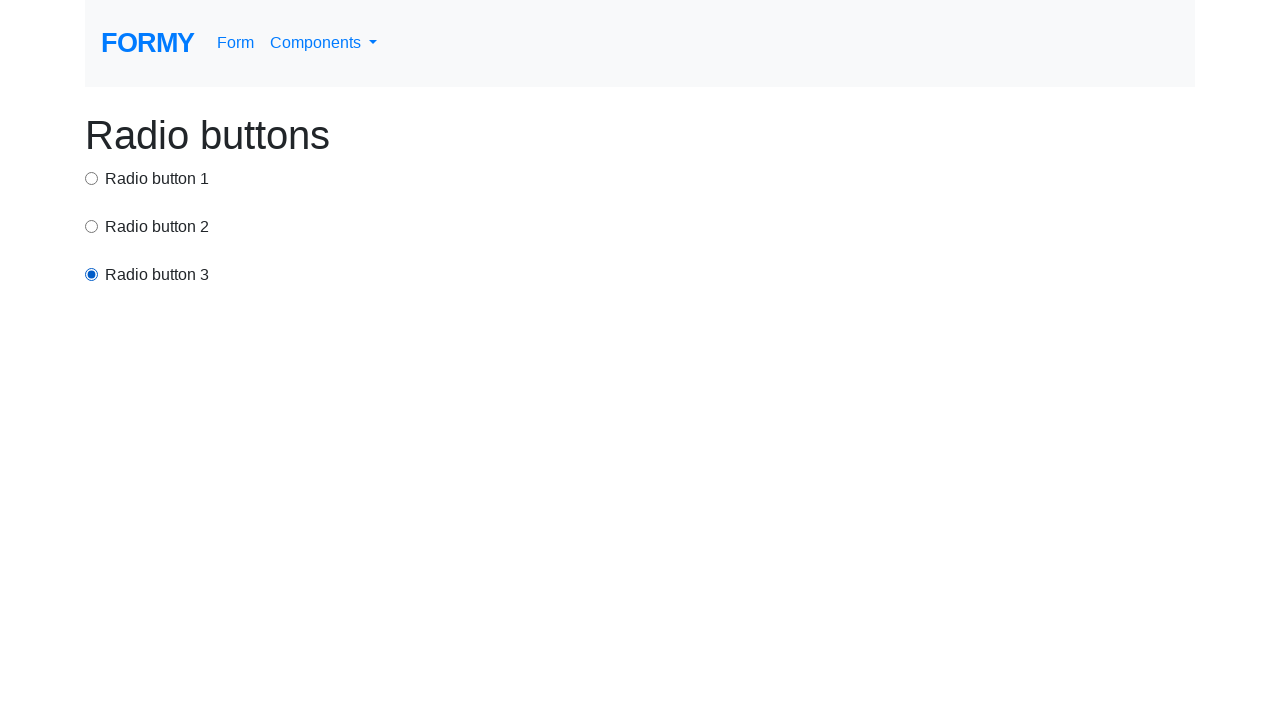

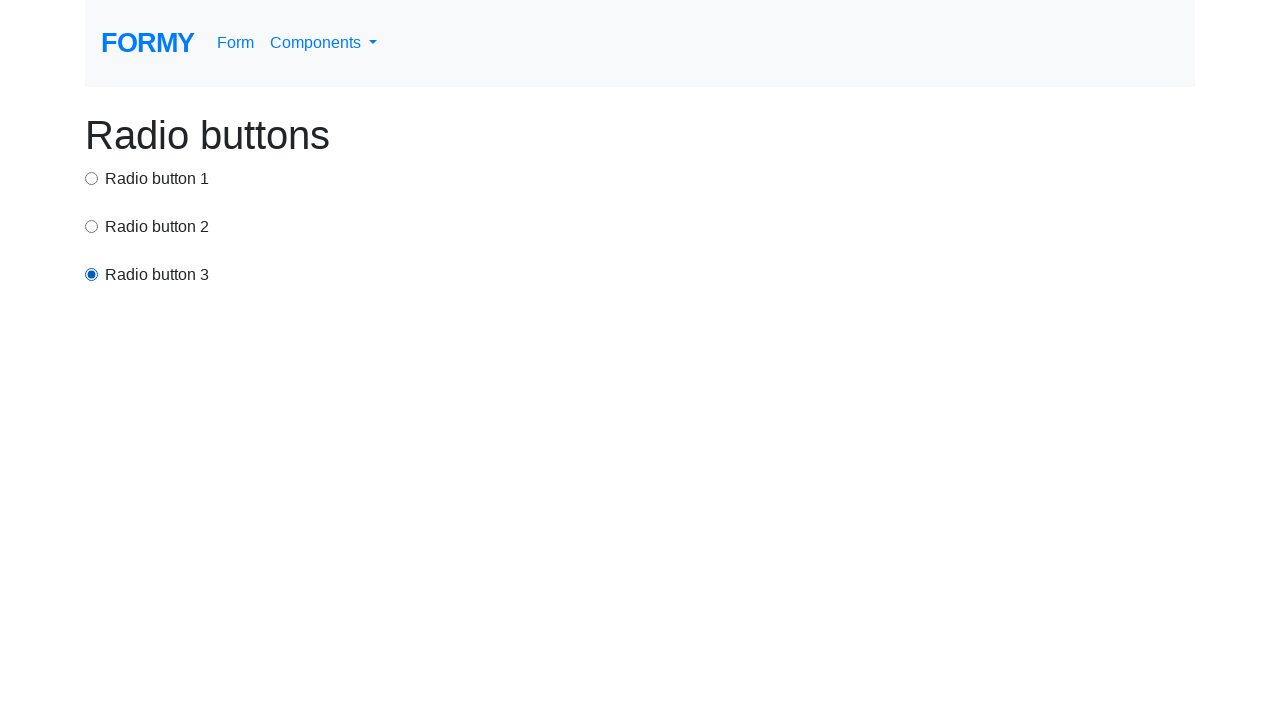